Tests browser window and tab handling functionality by clicking buttons that open new tabs and windows

Starting URL: https://demoqa.com/browser-windows

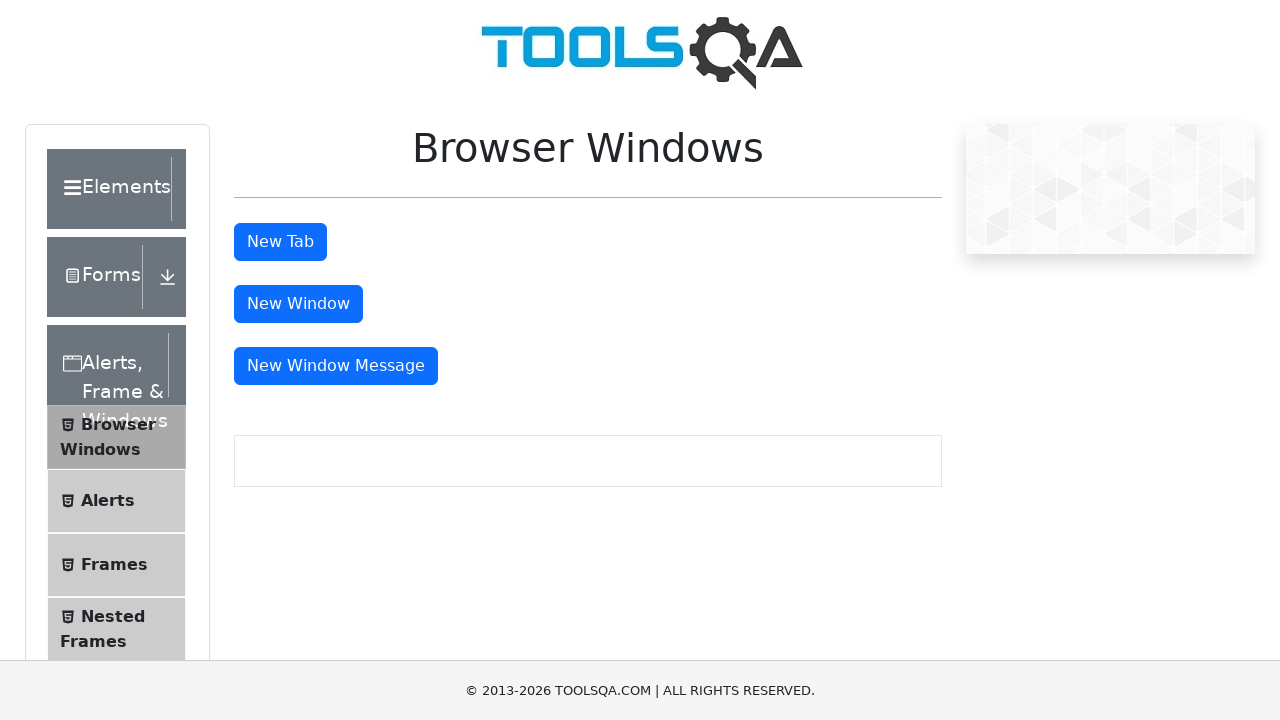

Clicked button to open new tab at (280, 242) on #tabButton
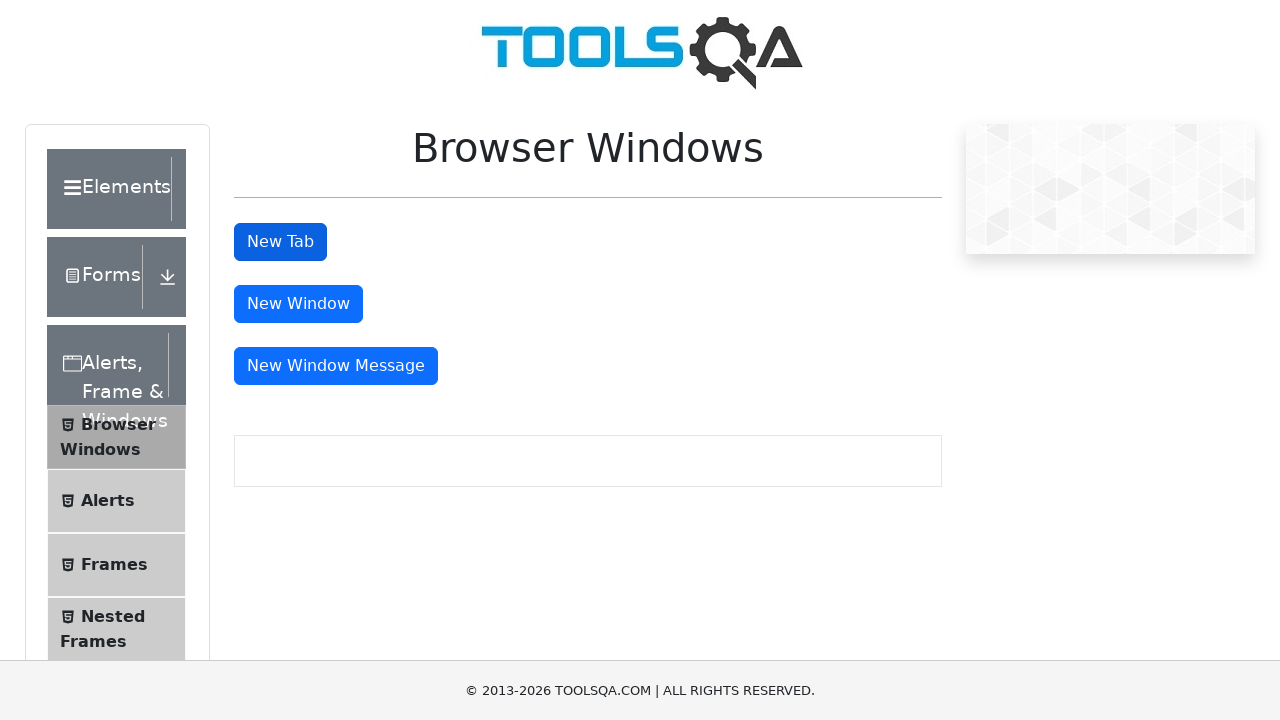

Clicked button to open new window at (298, 304) on #windowButton
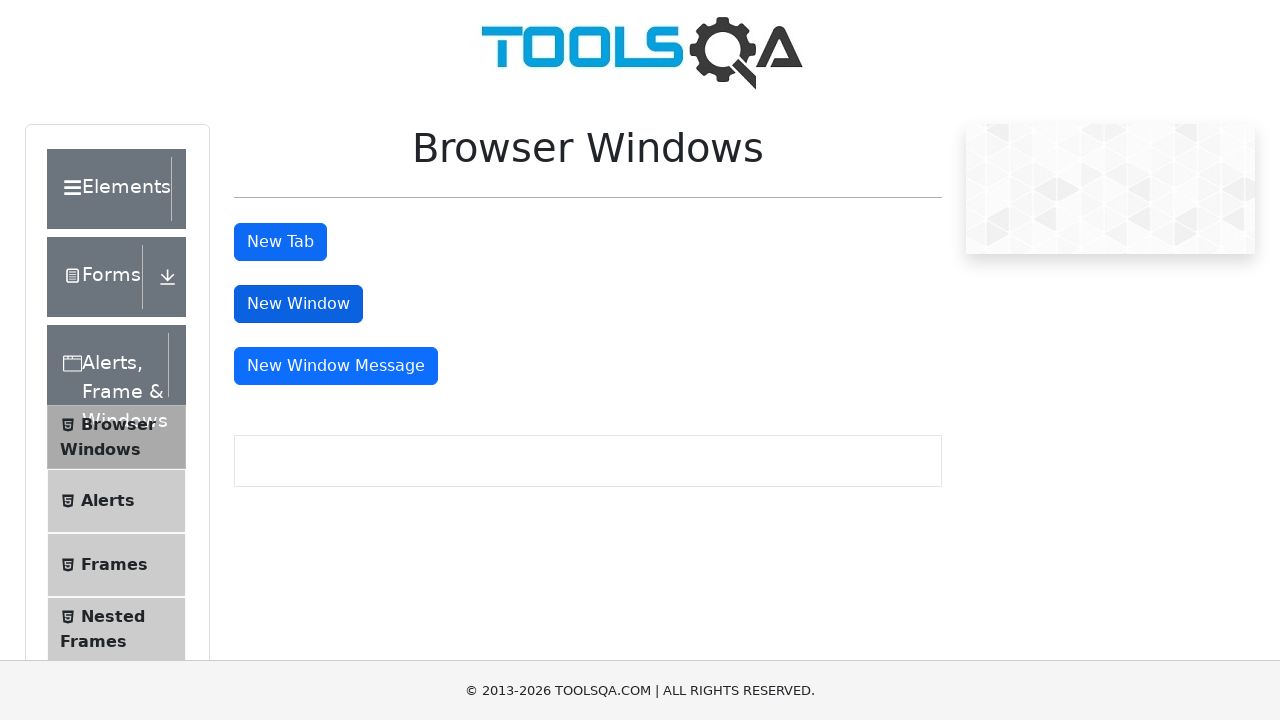

Clicked button to open new window with message at (336, 366) on #messageWindowButton
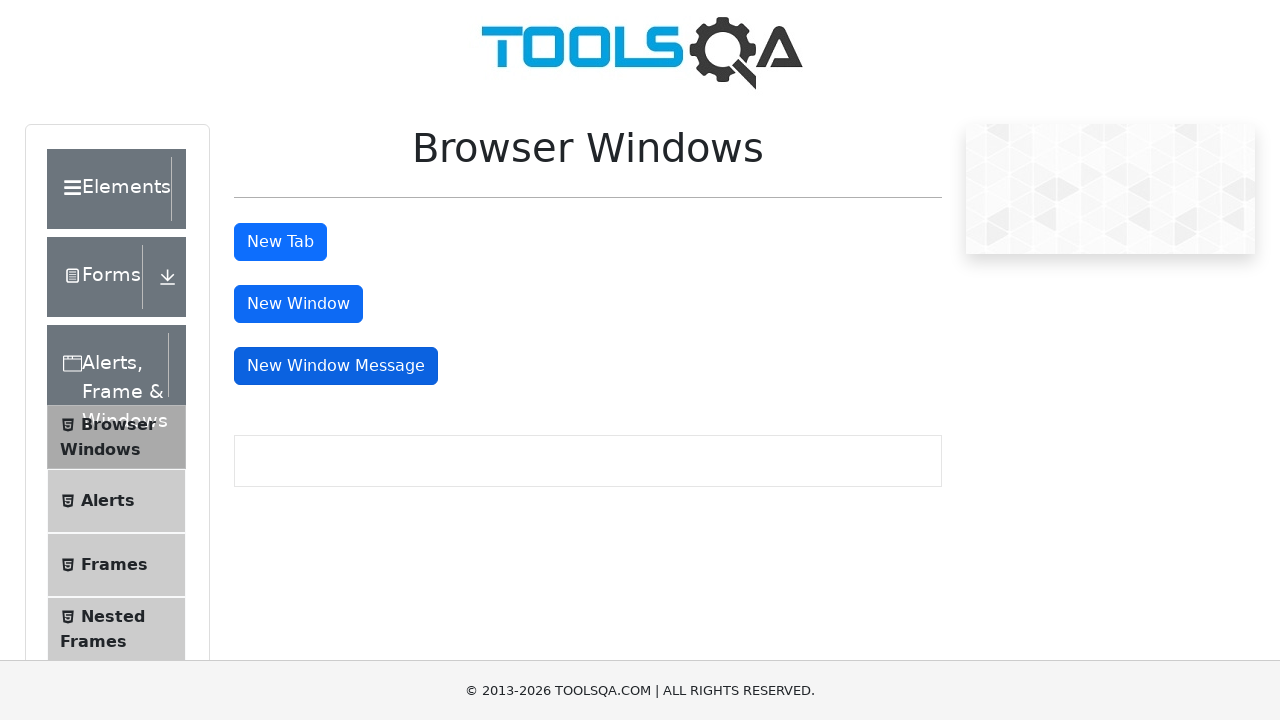

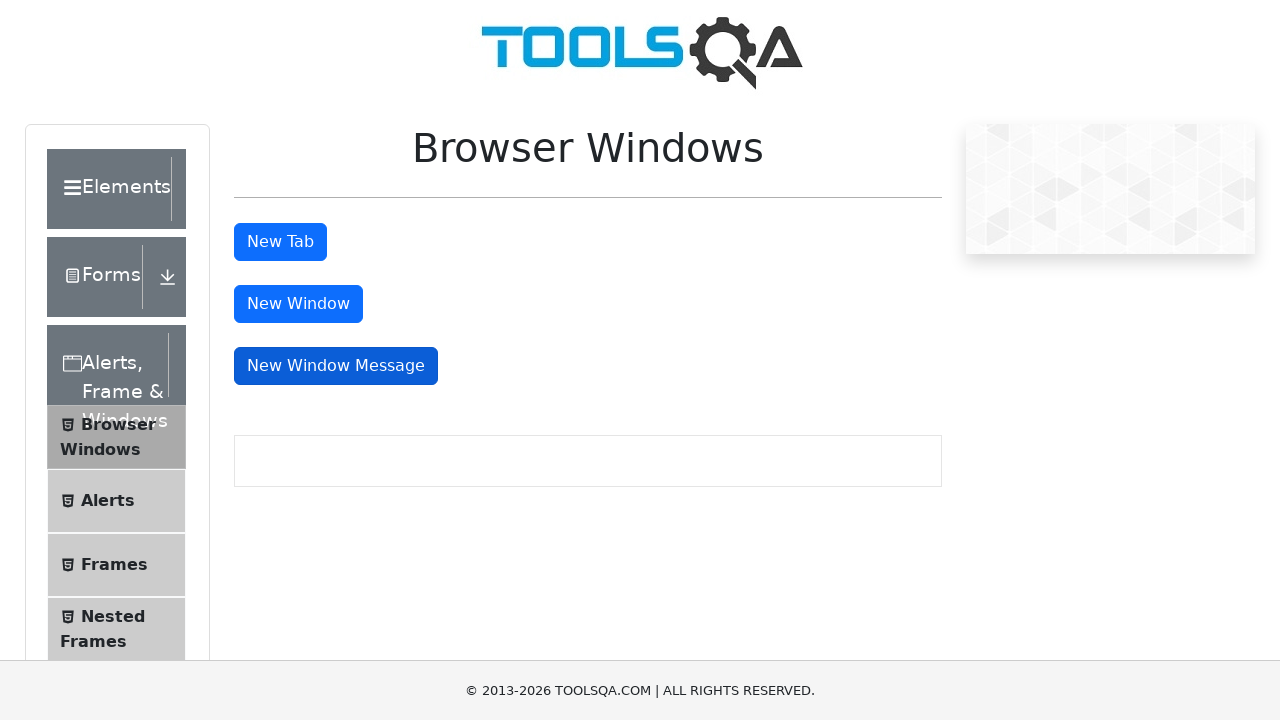